Tests JavaScript alert functionality by clicking an alert button, accepting the alert dialog, and verifying the result text confirms successful interaction.

Starting URL: http://the-internet.herokuapp.com/javascript_alerts

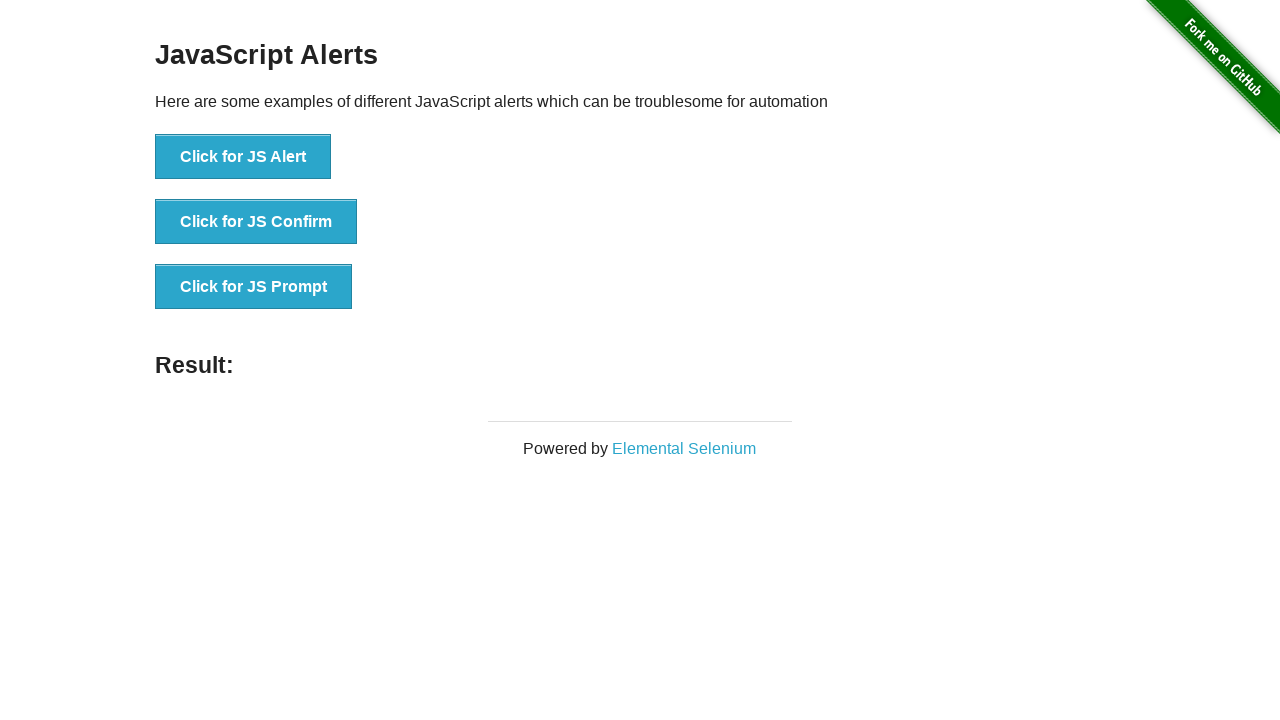

Clicked the JS Alert button at (243, 157) on xpath=//button[contains(text(),'Click for JS Alert')]
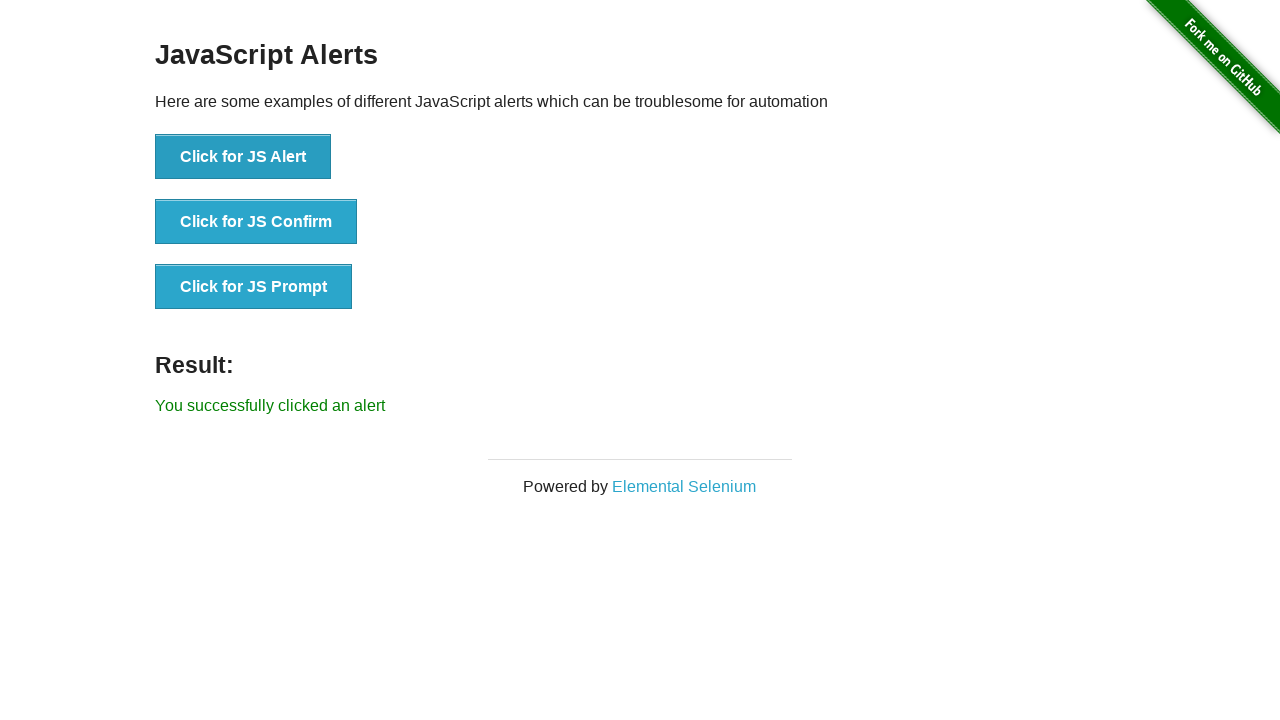

Set up dialog handler to accept alerts
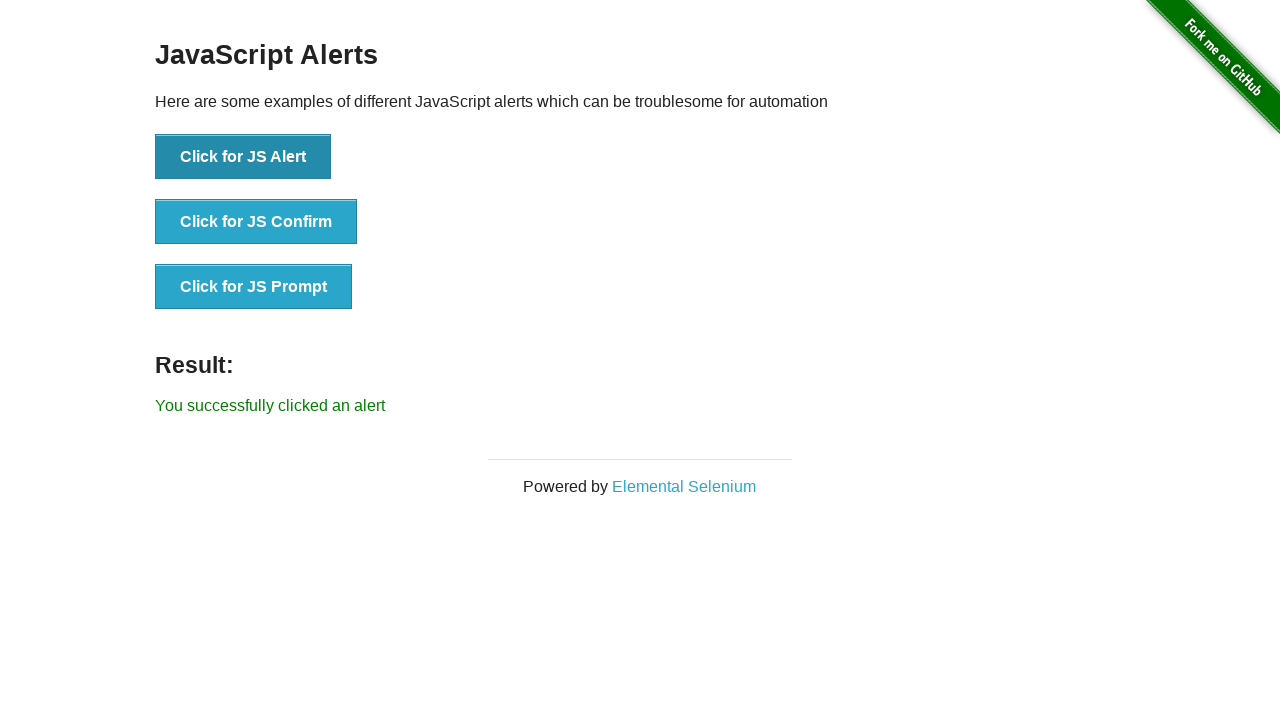

Clicked JS Alert button to trigger the alert dialog at (243, 157) on xpath=//button[contains(text(),'Click for JS Alert')]
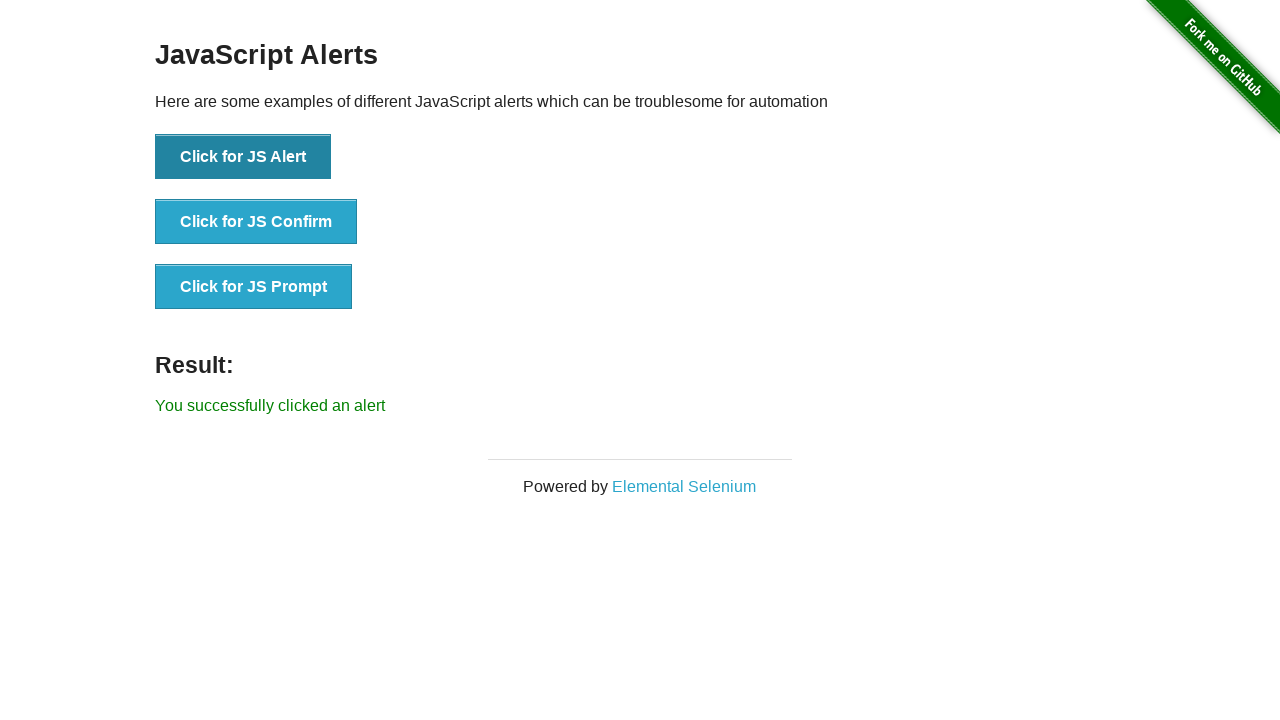

Result text element loaded
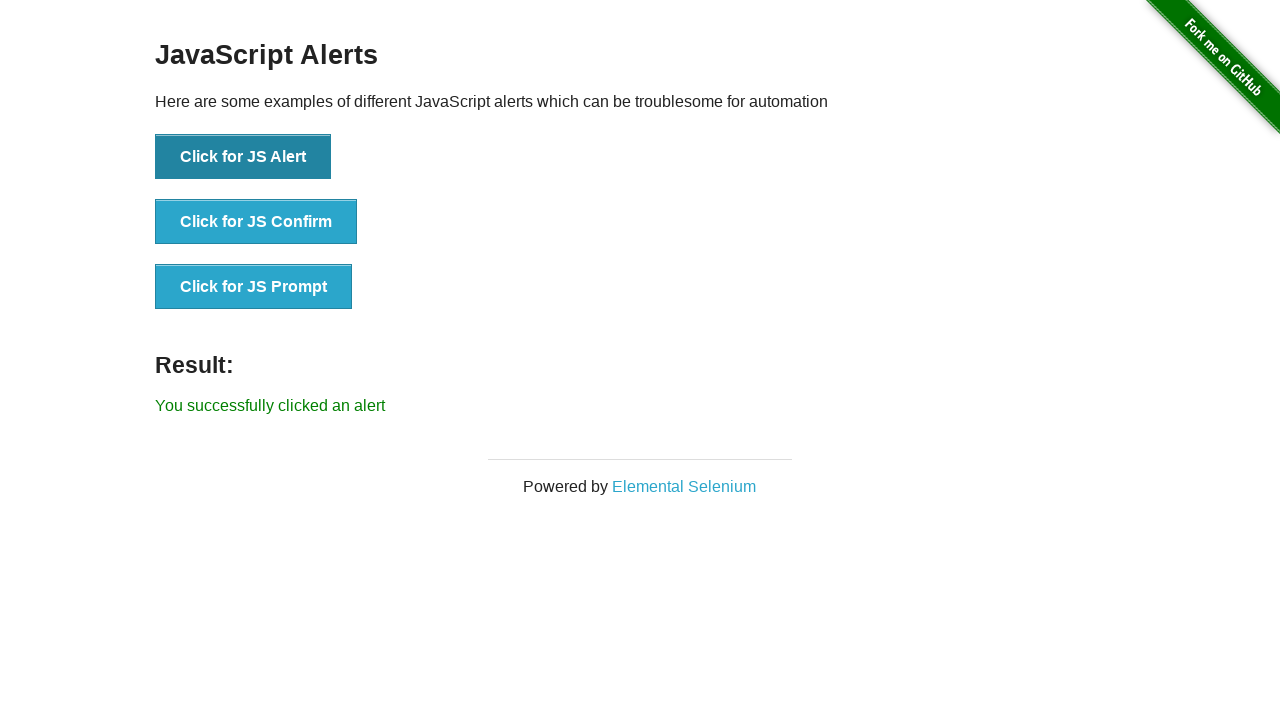

Retrieved result text content
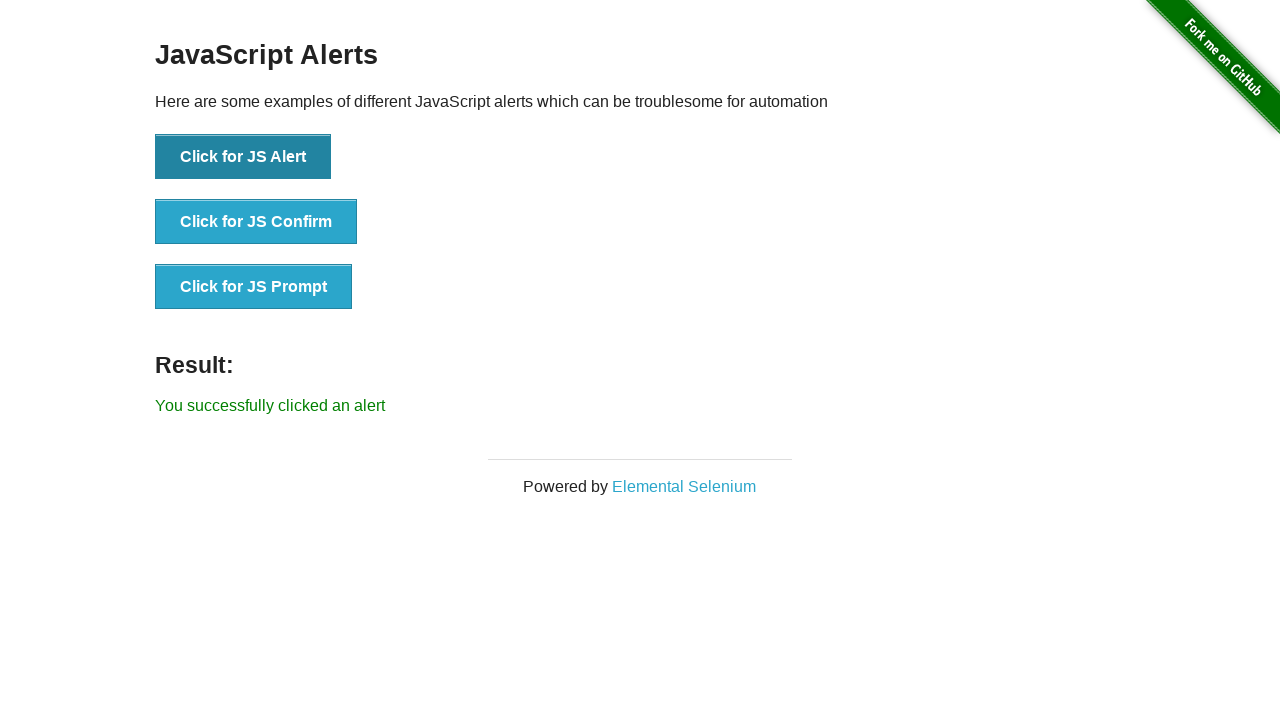

Verified result text contains 'You successfully clicked an alert'
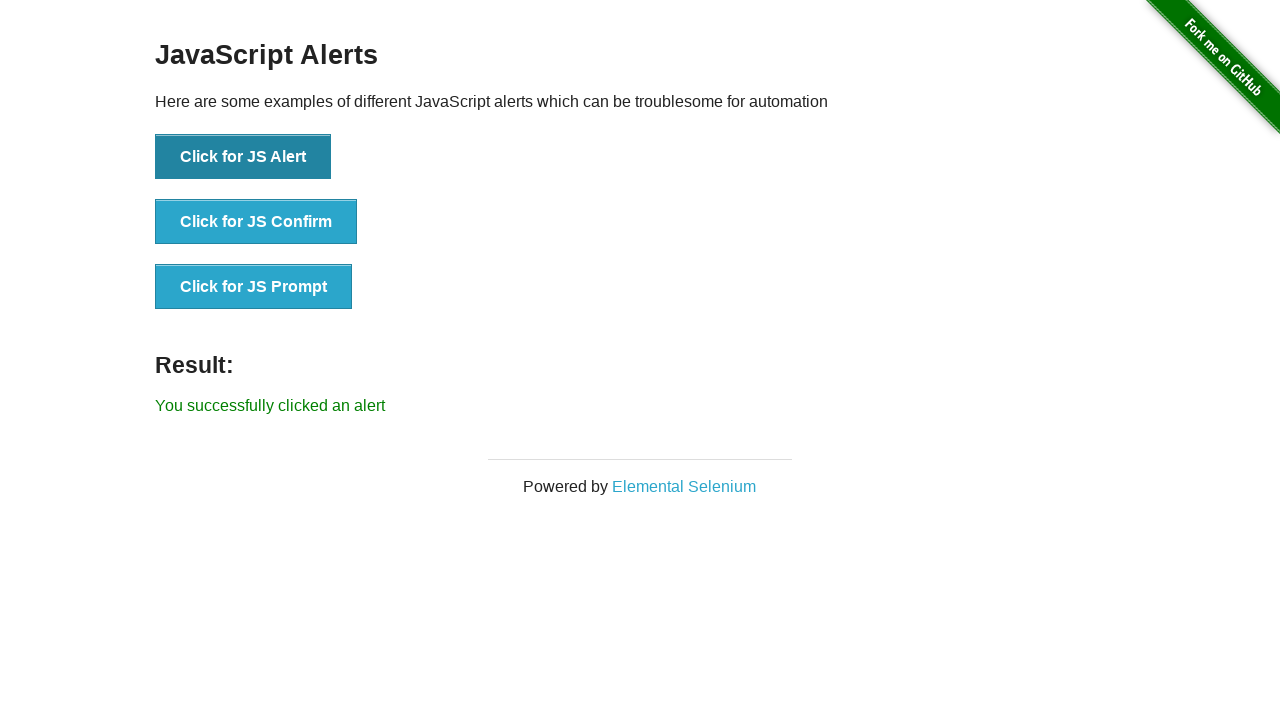

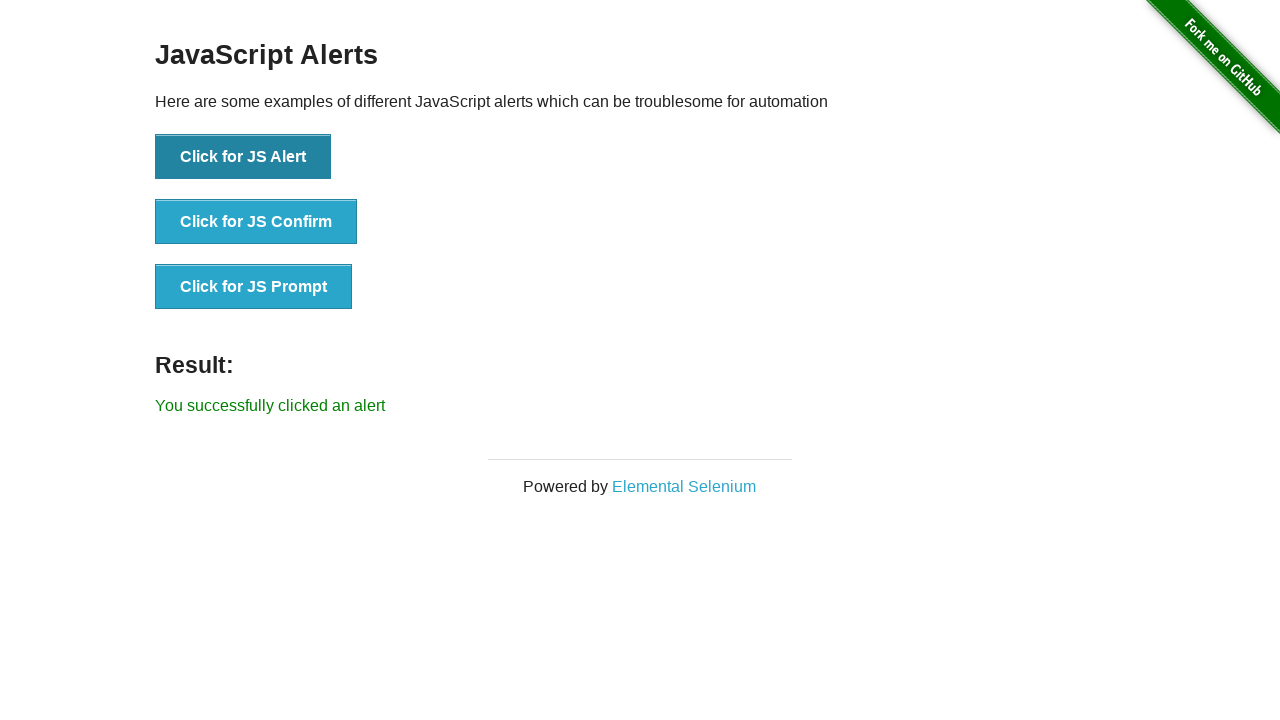